Tests navigation to the WebDriver Protocol page and verifies the h2 header is displayed

Starting URL: https://webdriver.io

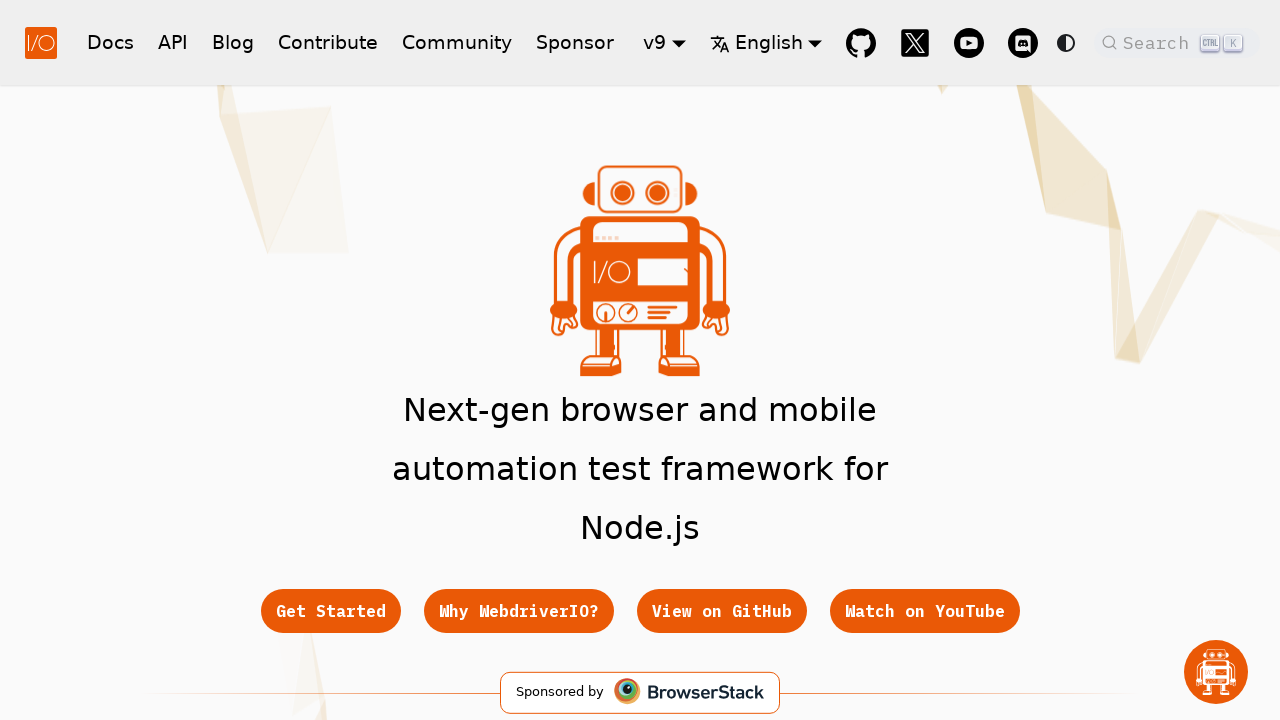

Clicked on header API button at (173, 42) on xpath=//nav/div/div/a[@href='/docs/api']
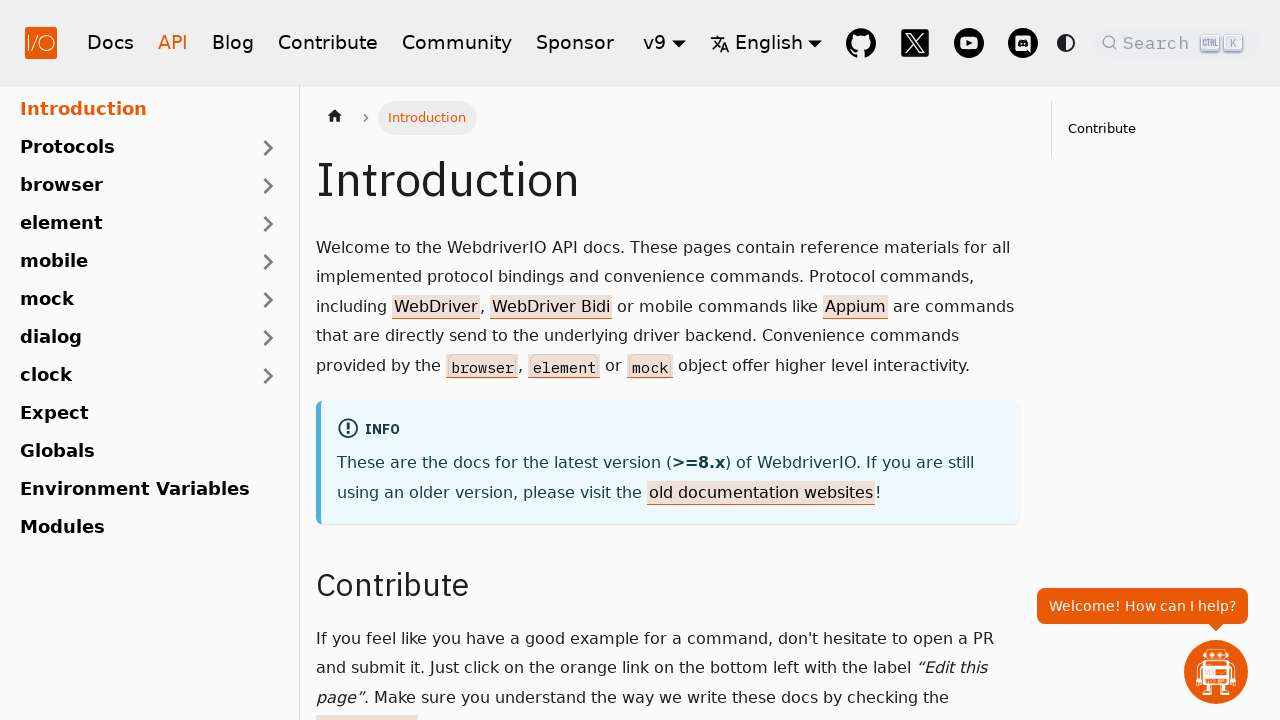

Scrolled footer API link into view
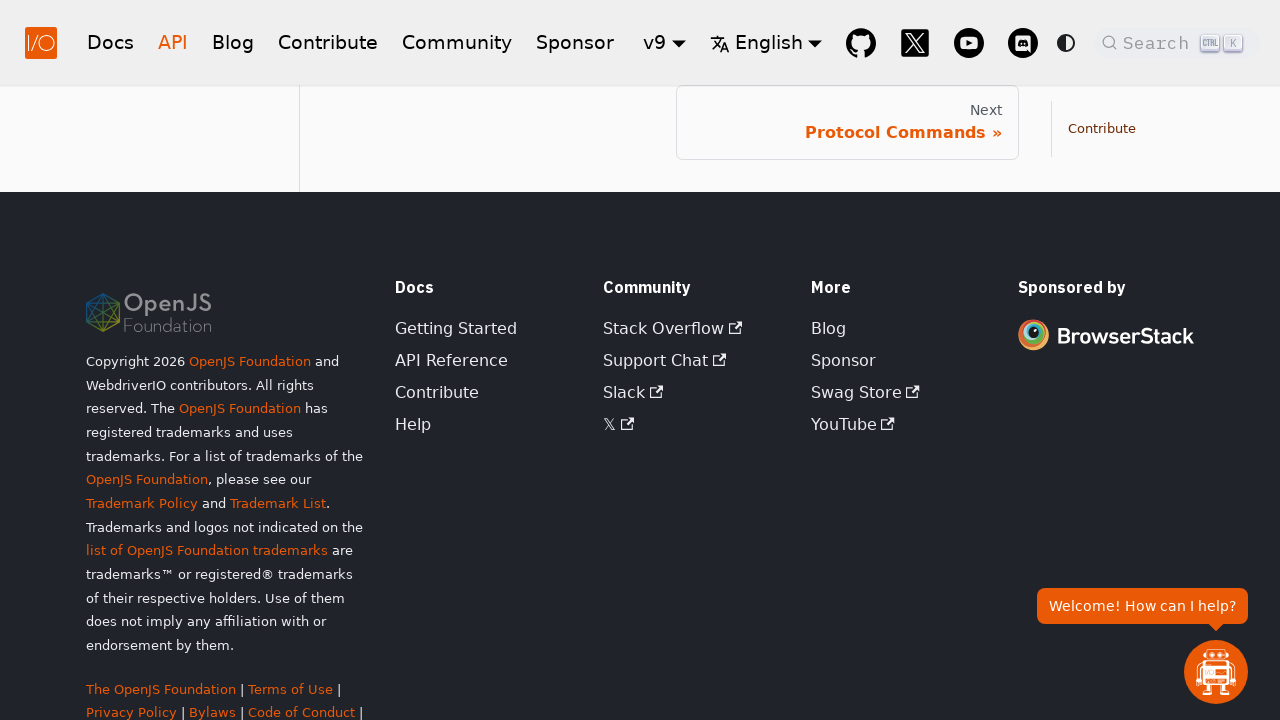

Footer API link became visible
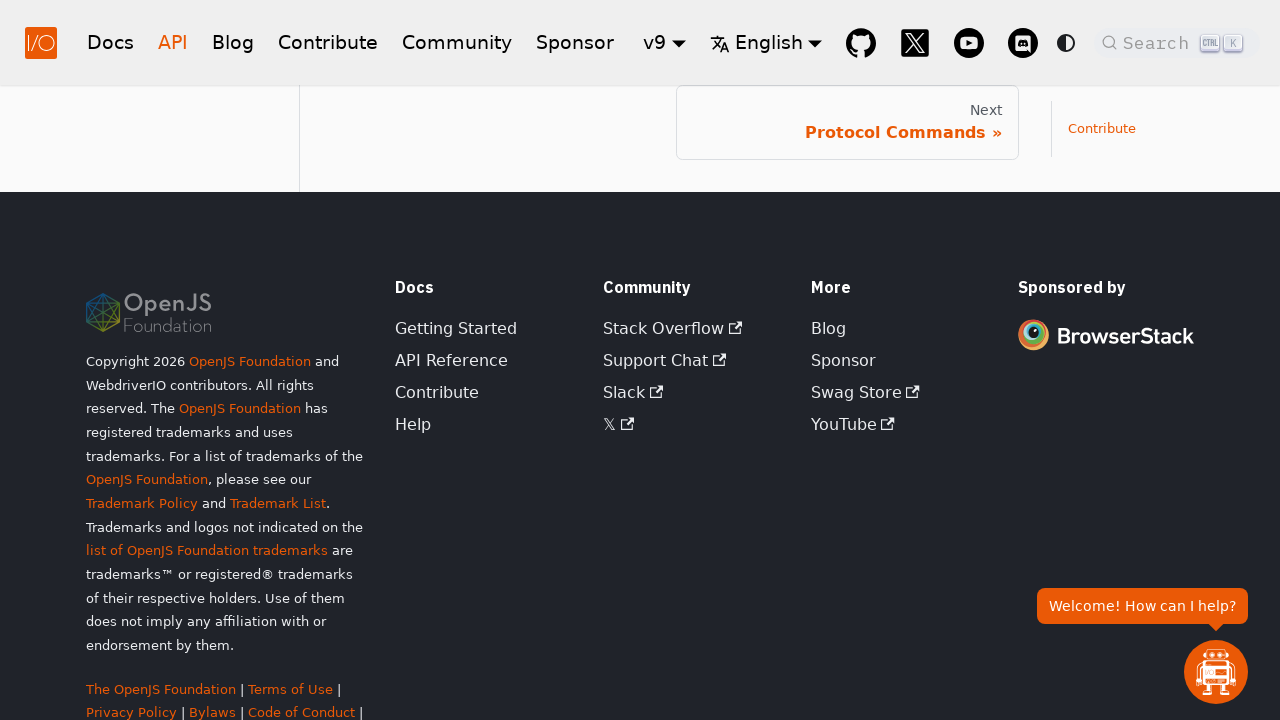

Clicked on API Protocols link at (847, 122) on xpath=//main//div/nav/a[@href='/docs/api/protocols']
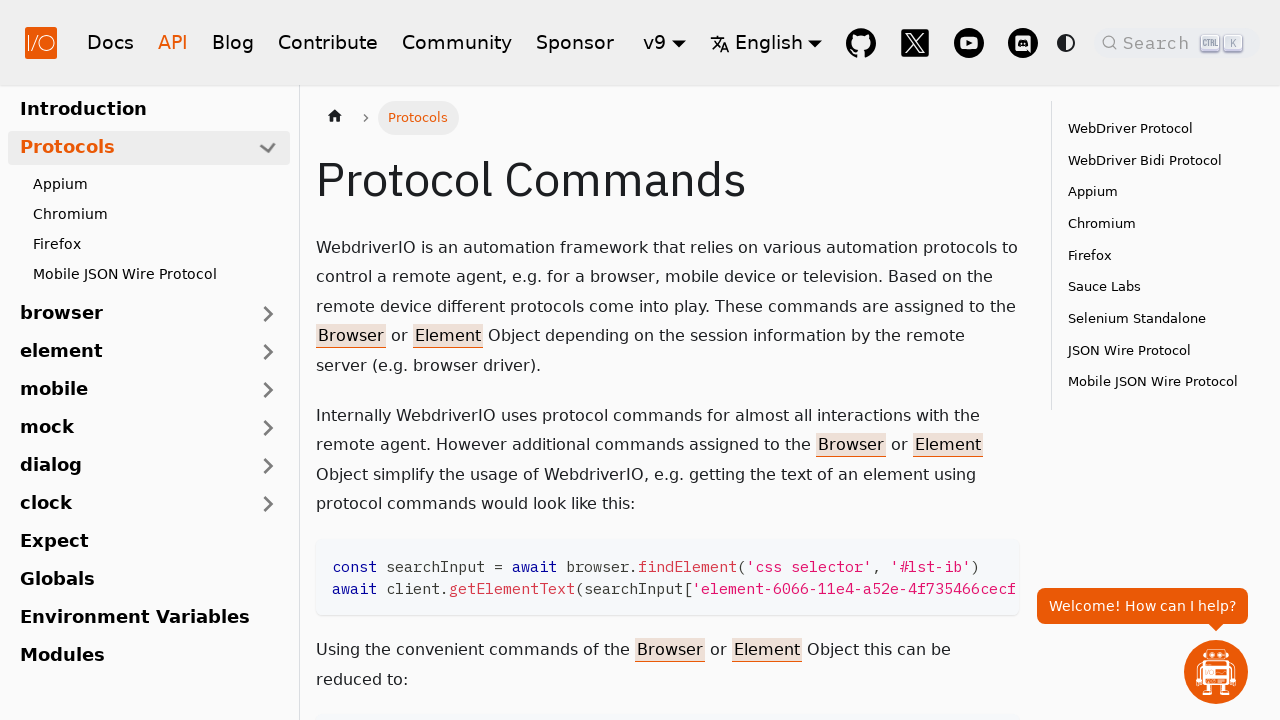

WebDriver Protocol h2 header is displayed
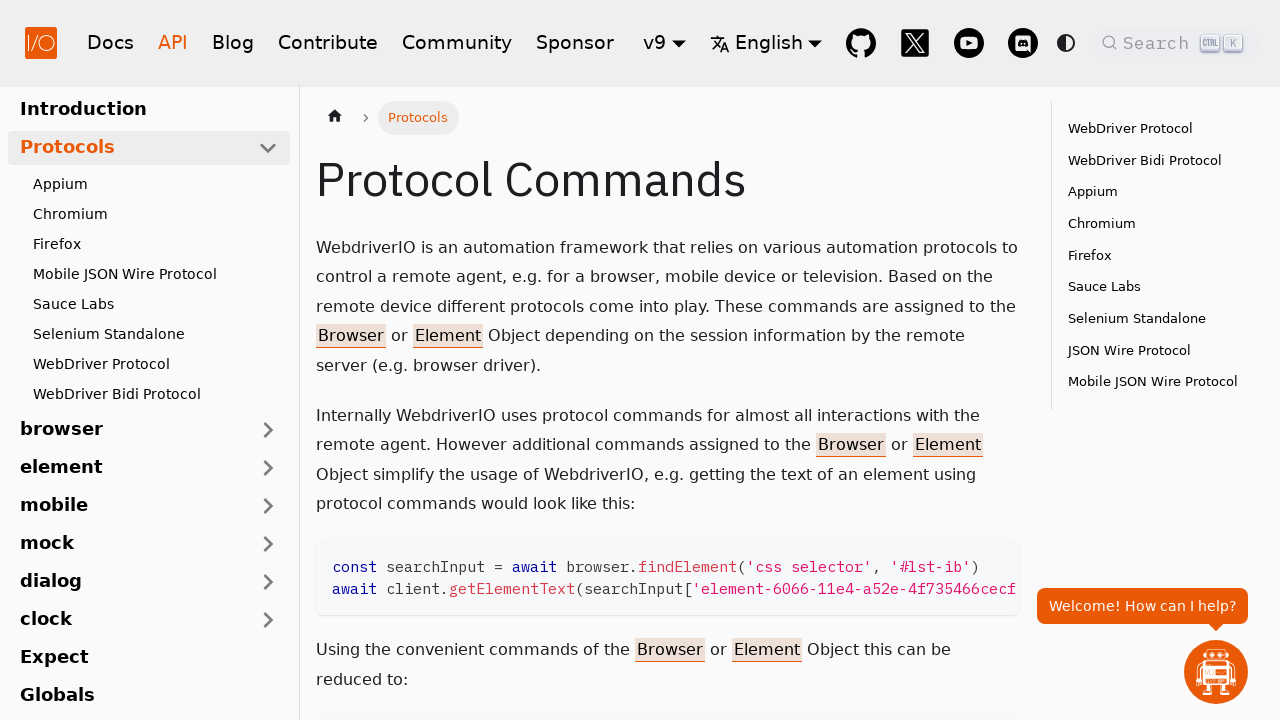

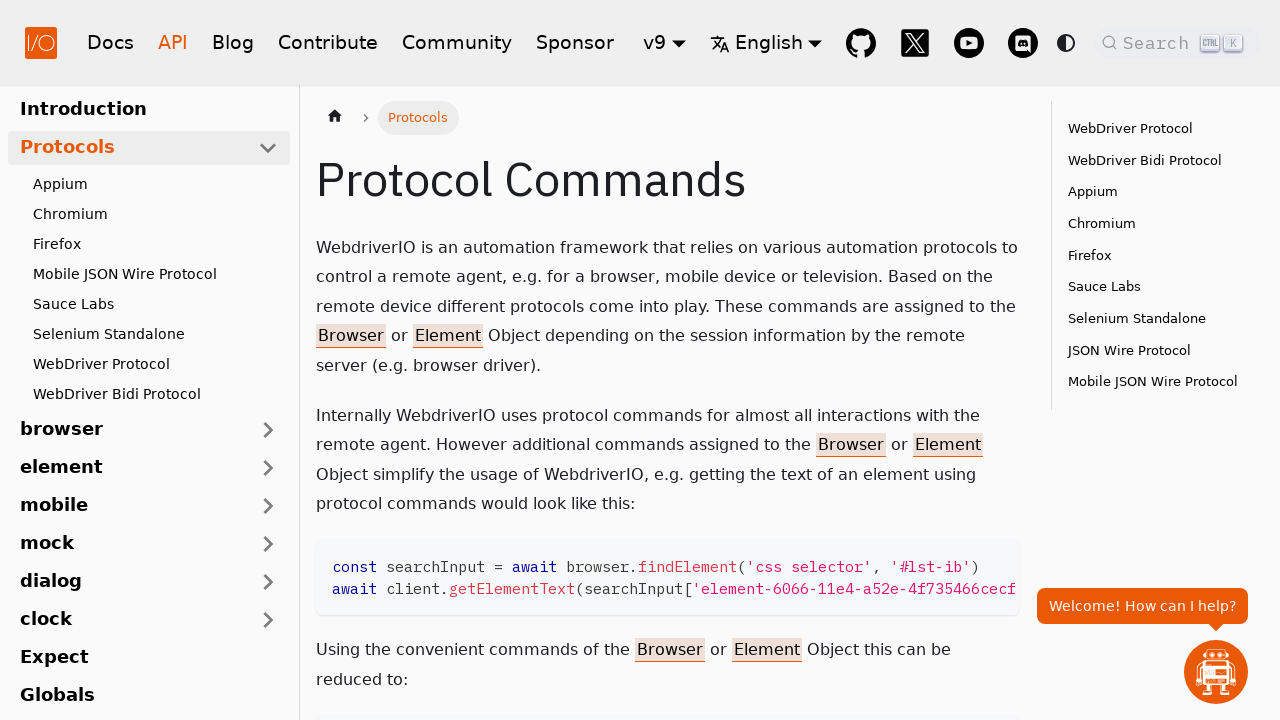